Tests login form validation when both username and password fields are left blank

Starting URL: https://www.saucedemo.com/

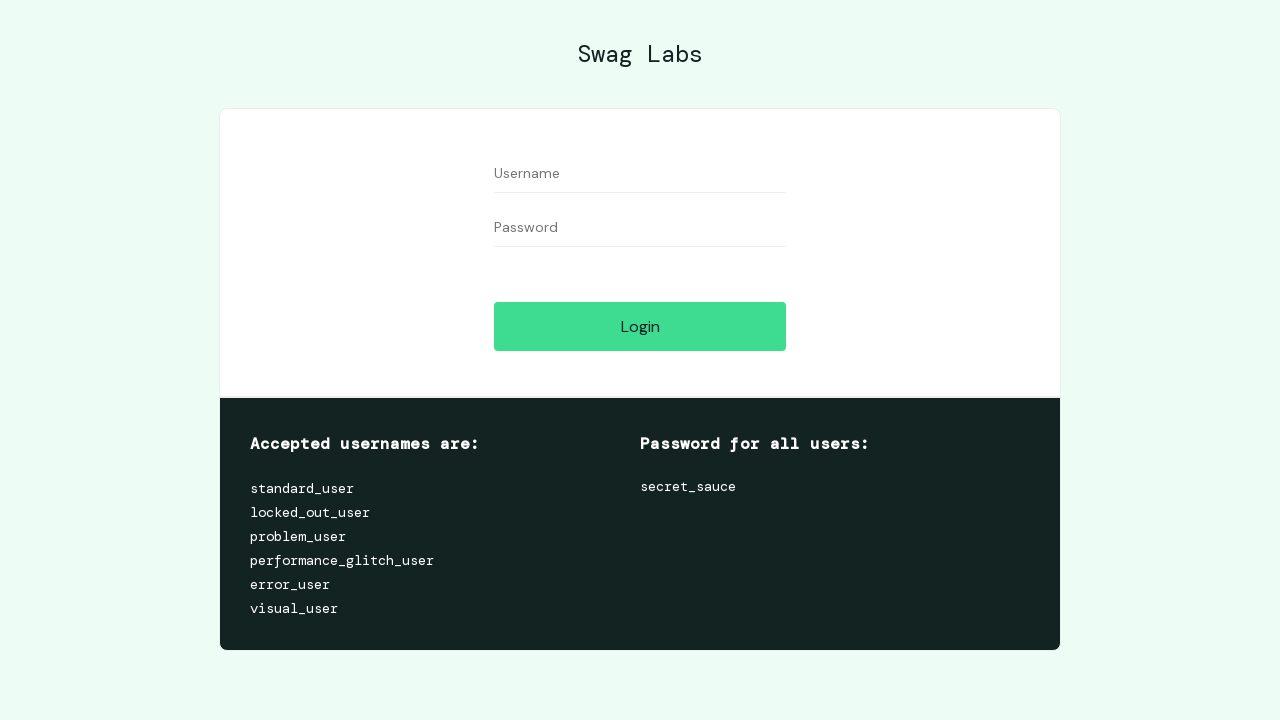

Navigated to Sauce Demo login page
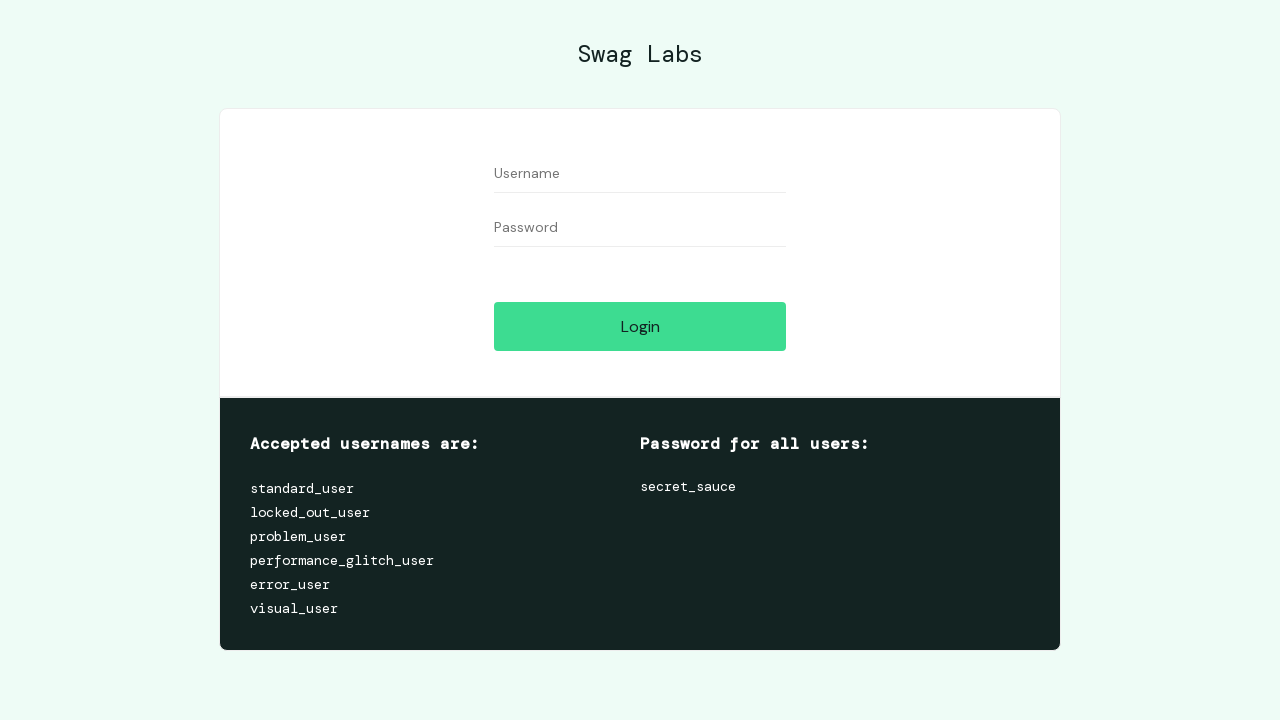

Left username field blank on #user-name
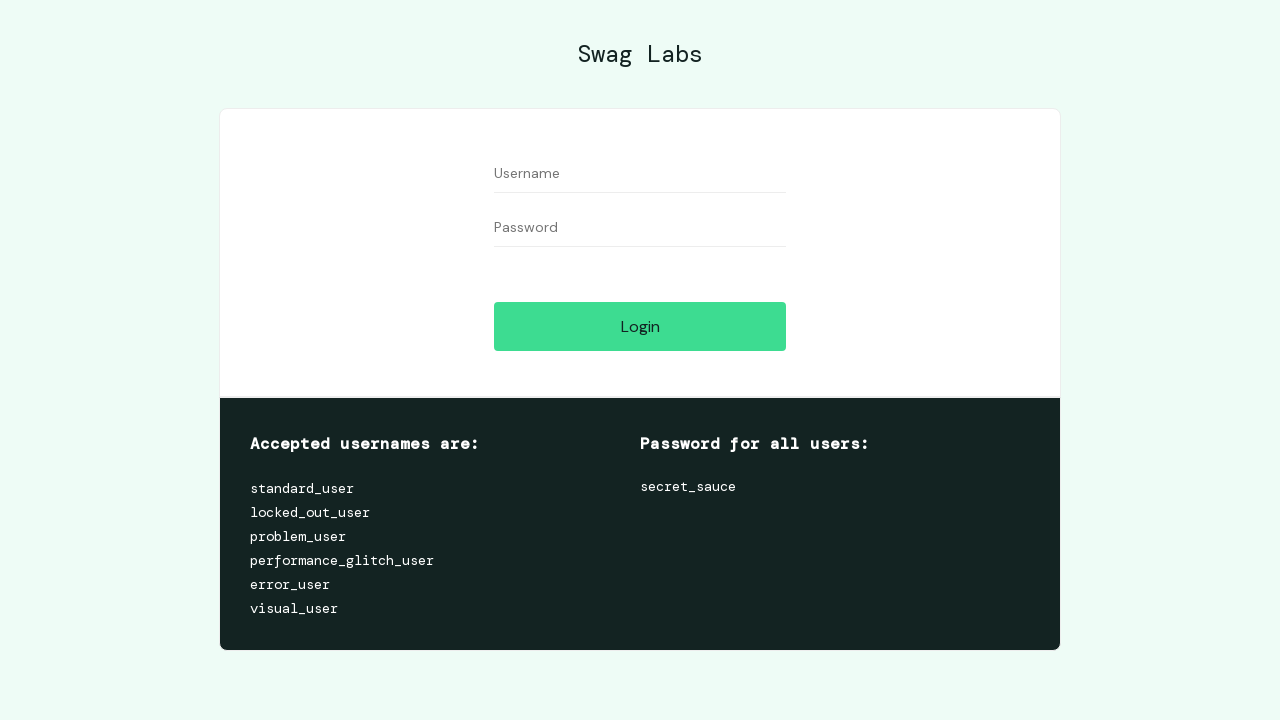

Left password field blank on #password
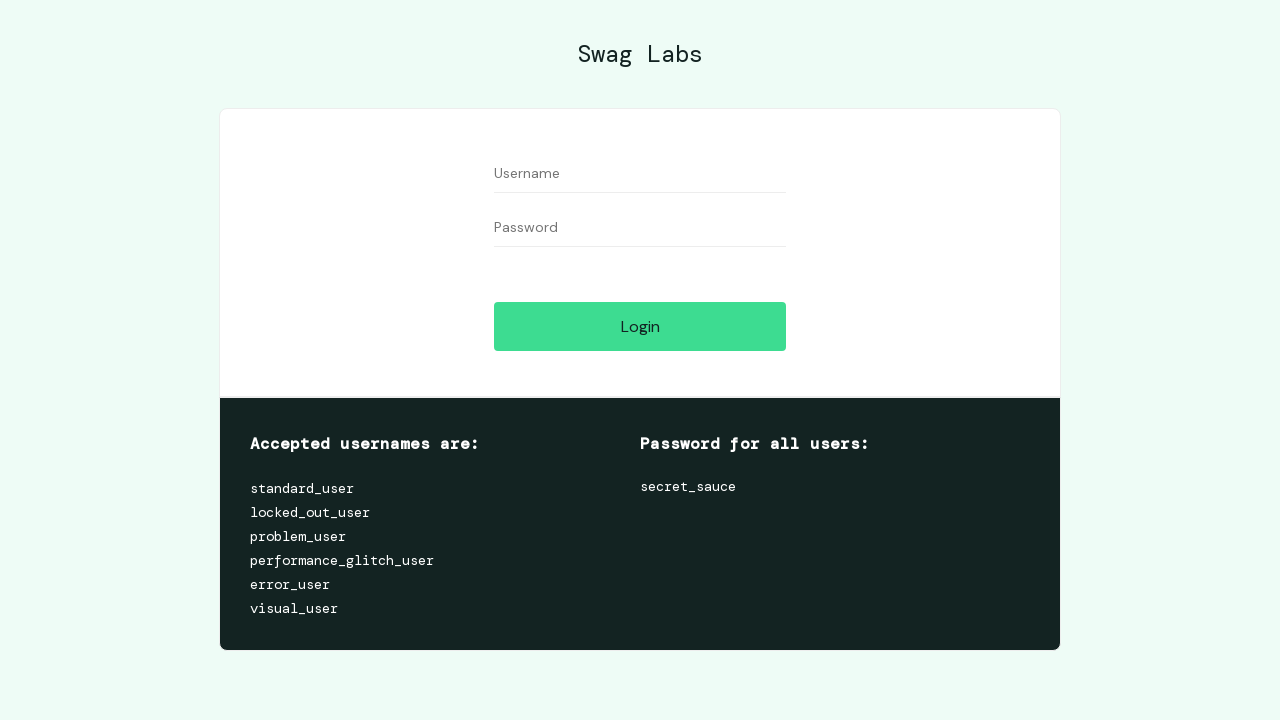

Clicked login button with blank credentials at (640, 326) on #login-button
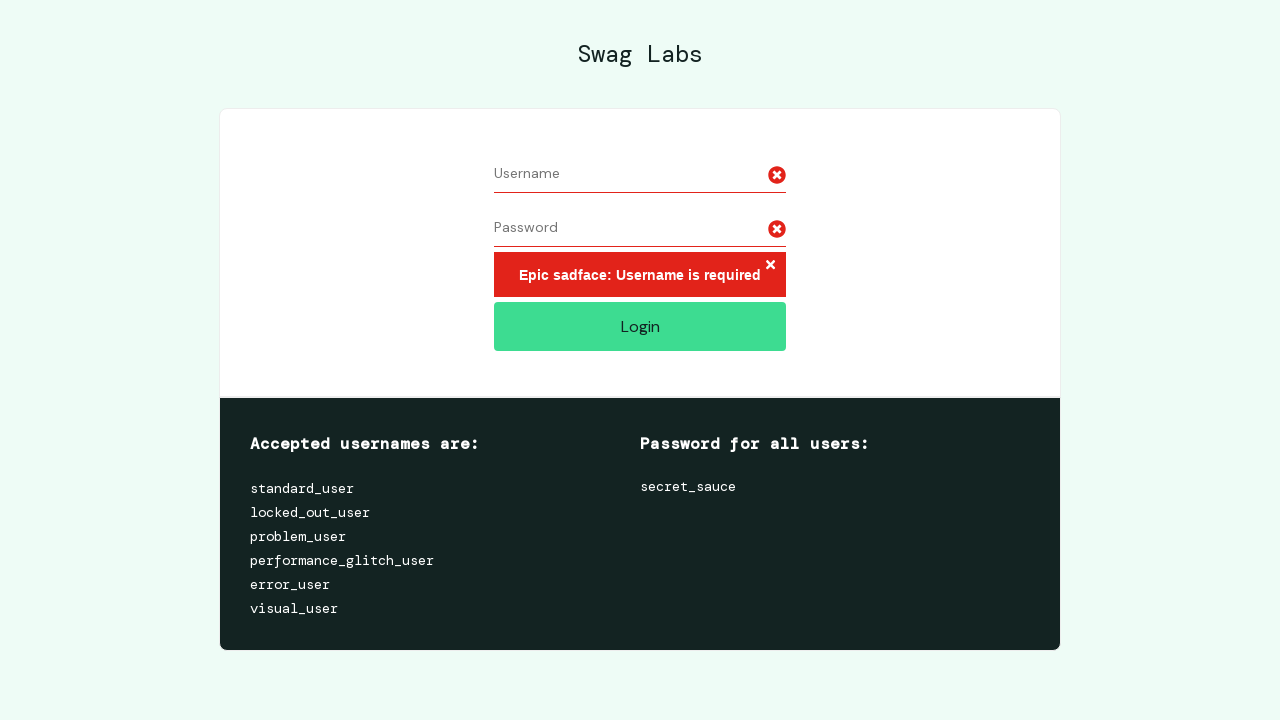

Username required error message appeared
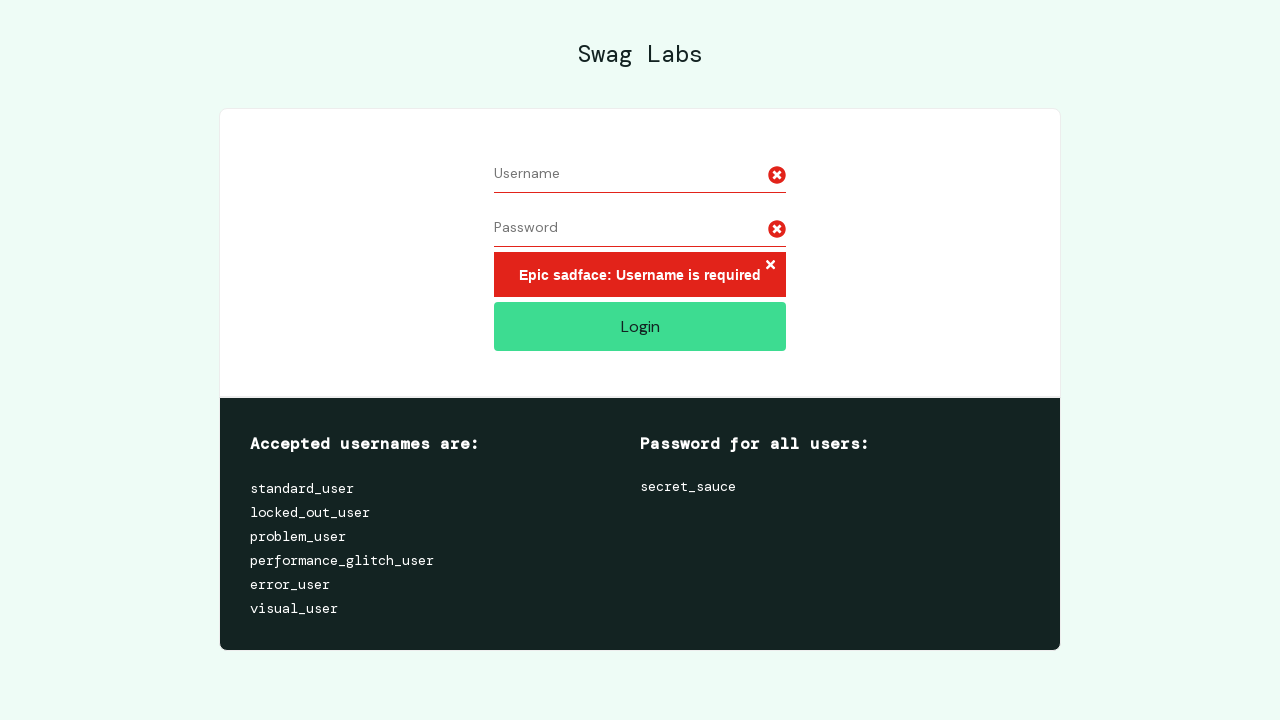

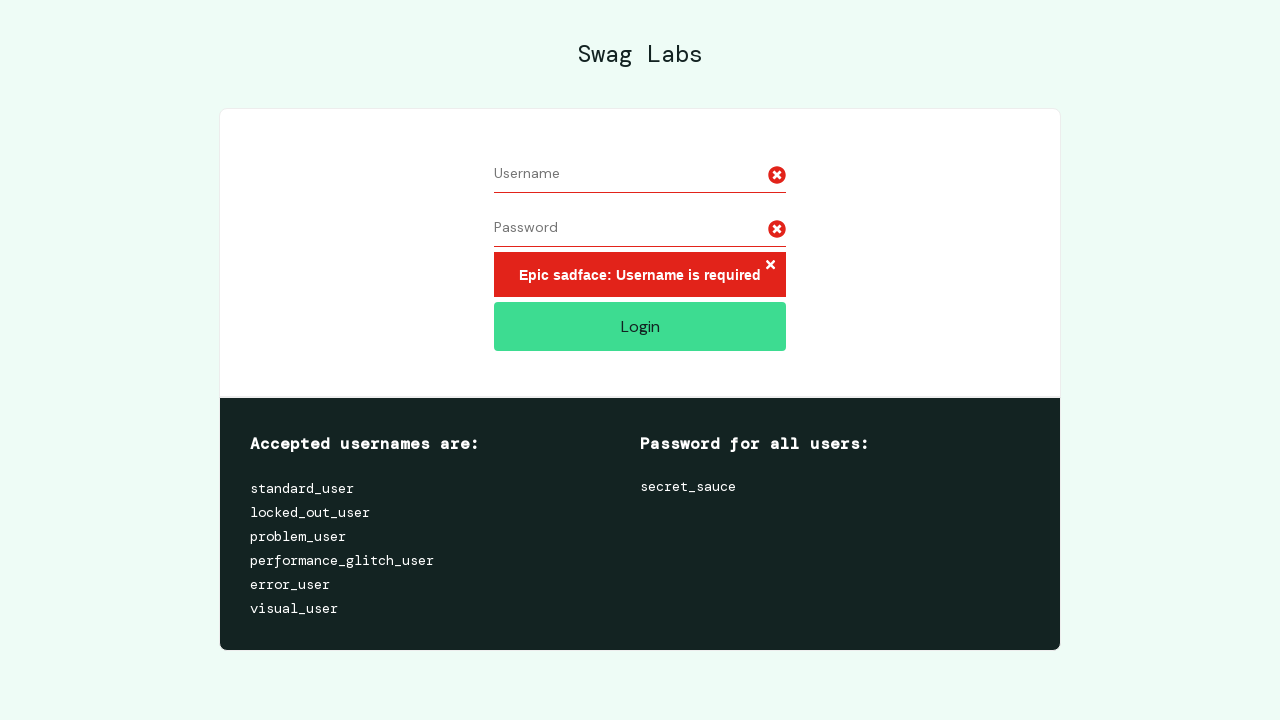